Tests browsing to the languages page and verifies the table headers for Language and Author columns

Starting URL: http://www.99-bottles-of-beer.net/

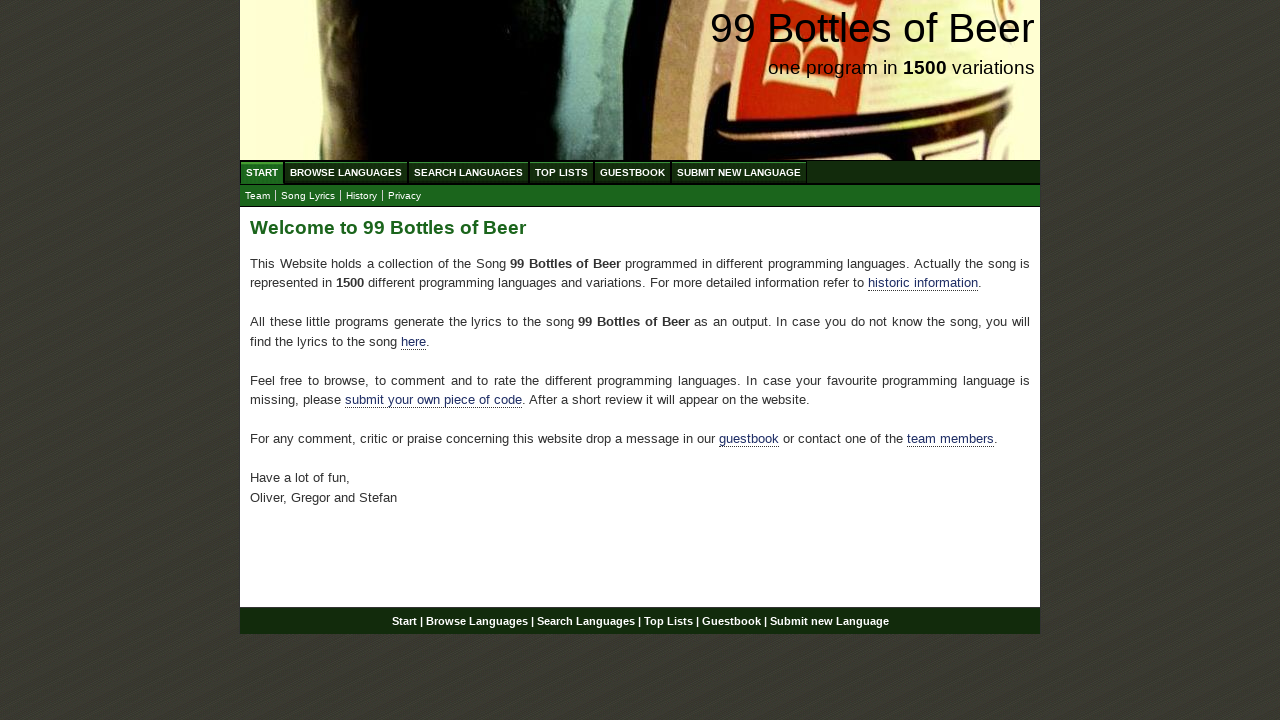

Clicked on Browse Languages link at (346, 172) on #navigation #menu li a[href='/abc.html']
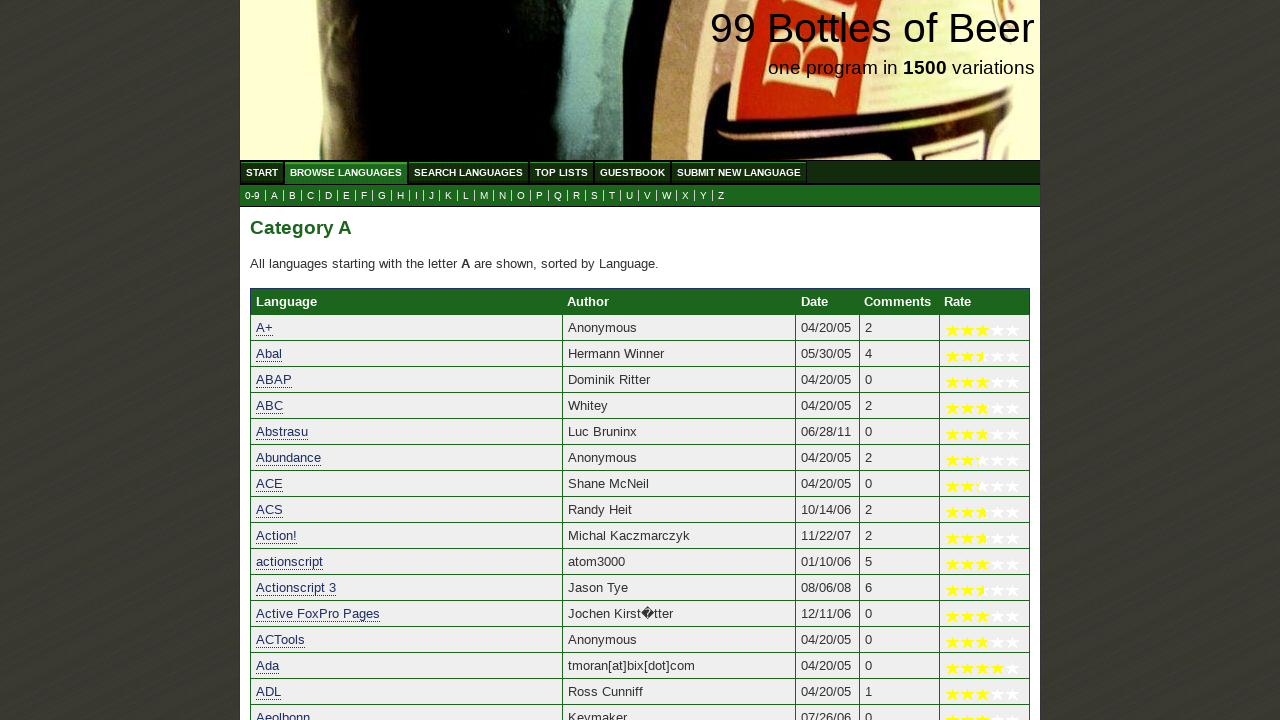

Waited for Language column header to load
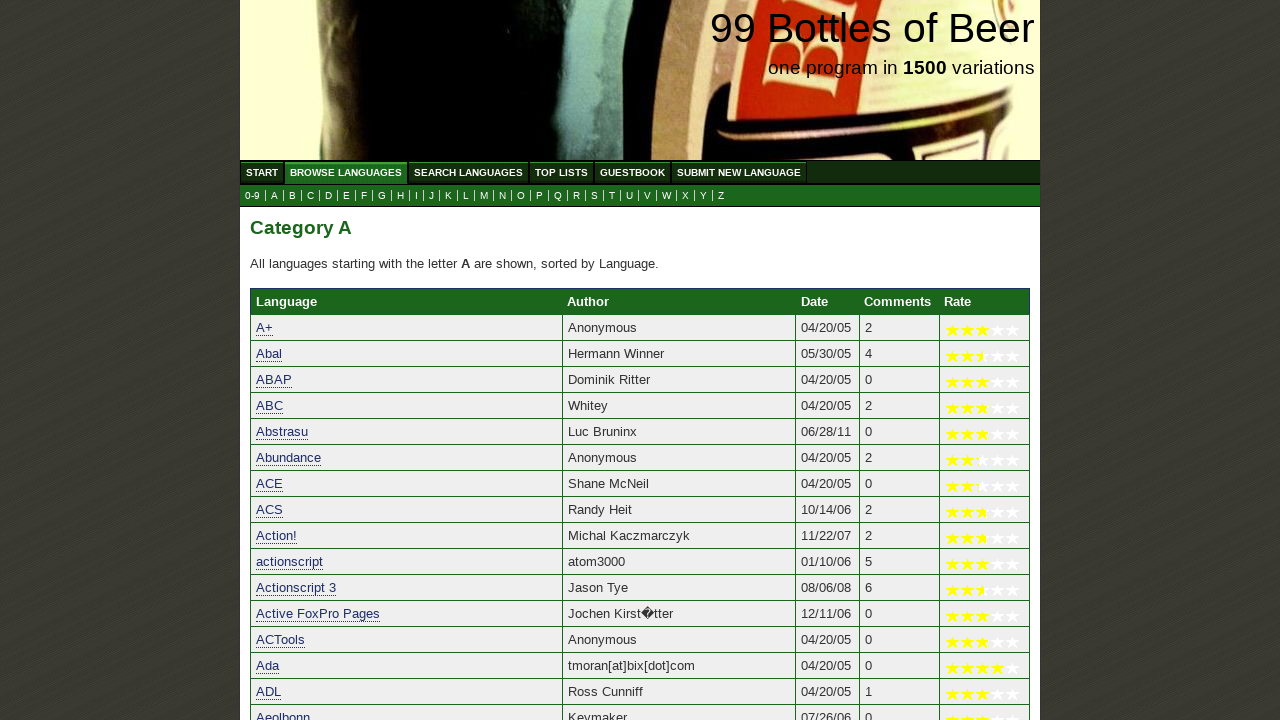

Waited for Author column header to load
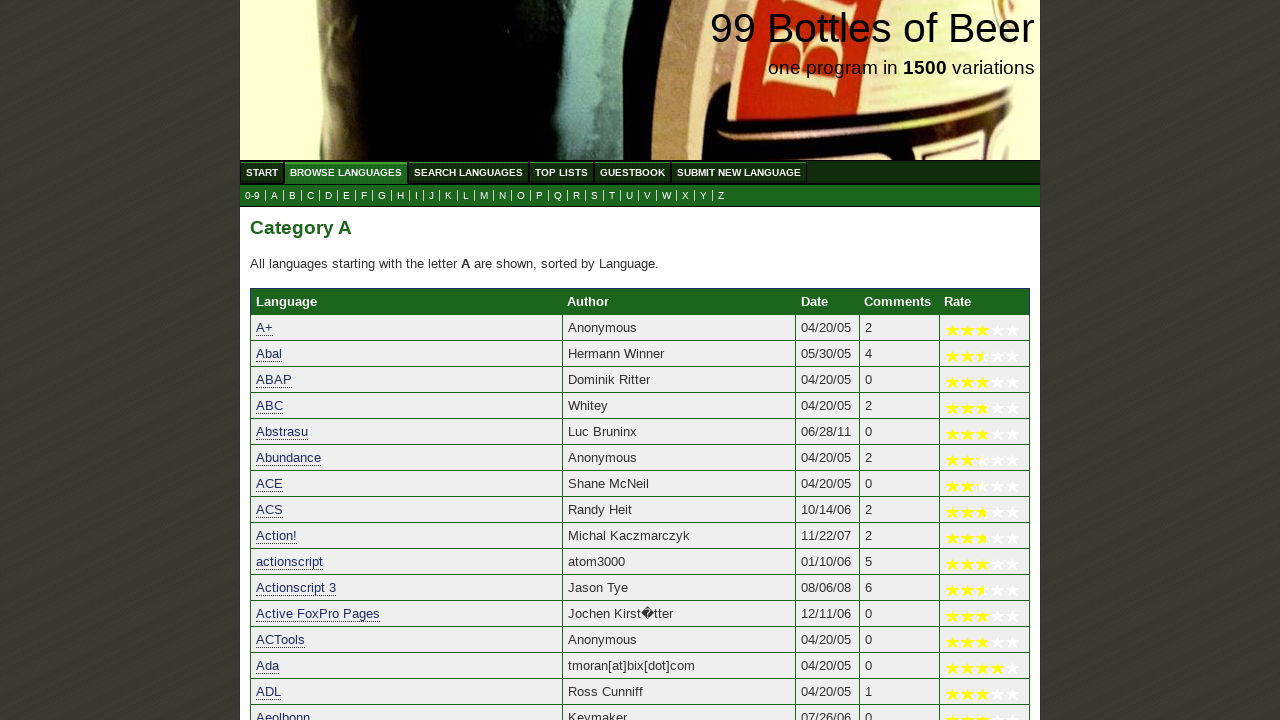

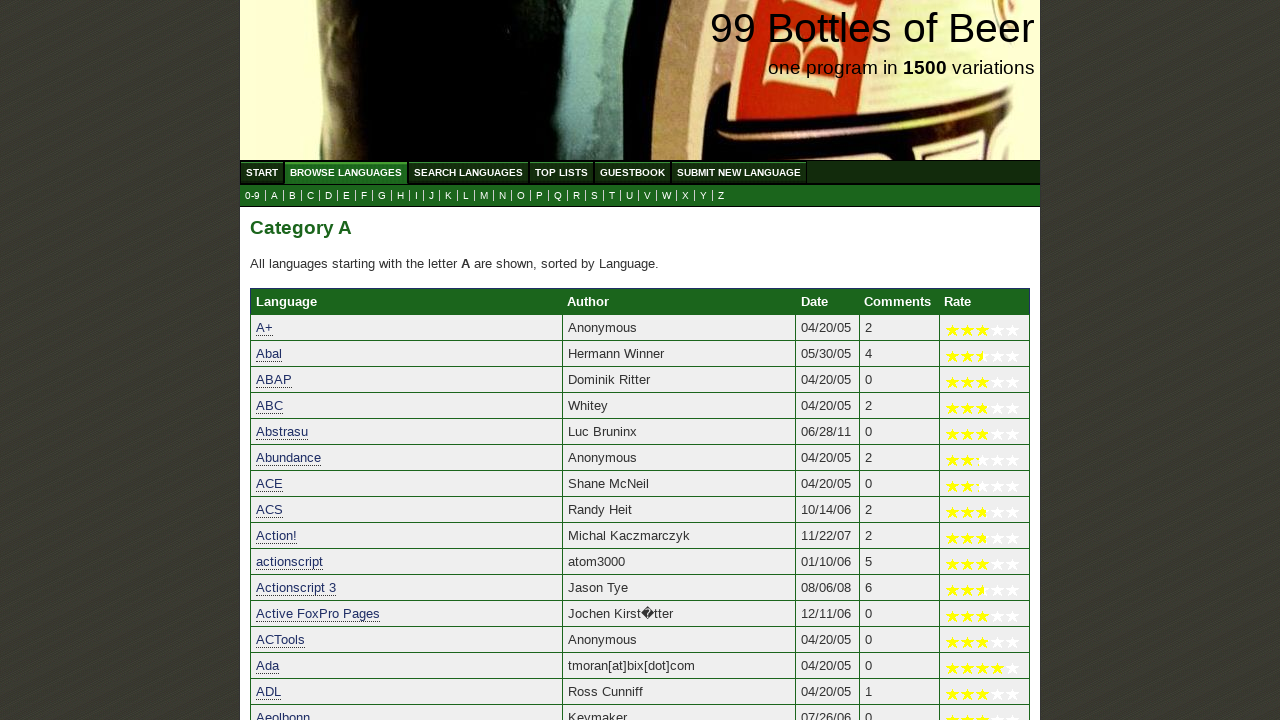